Tests navigation through sponsor links on a used car website by clicking on Nissan and Audi sponsor buttons

Starting URL: https://www.seminuevoscr.com/

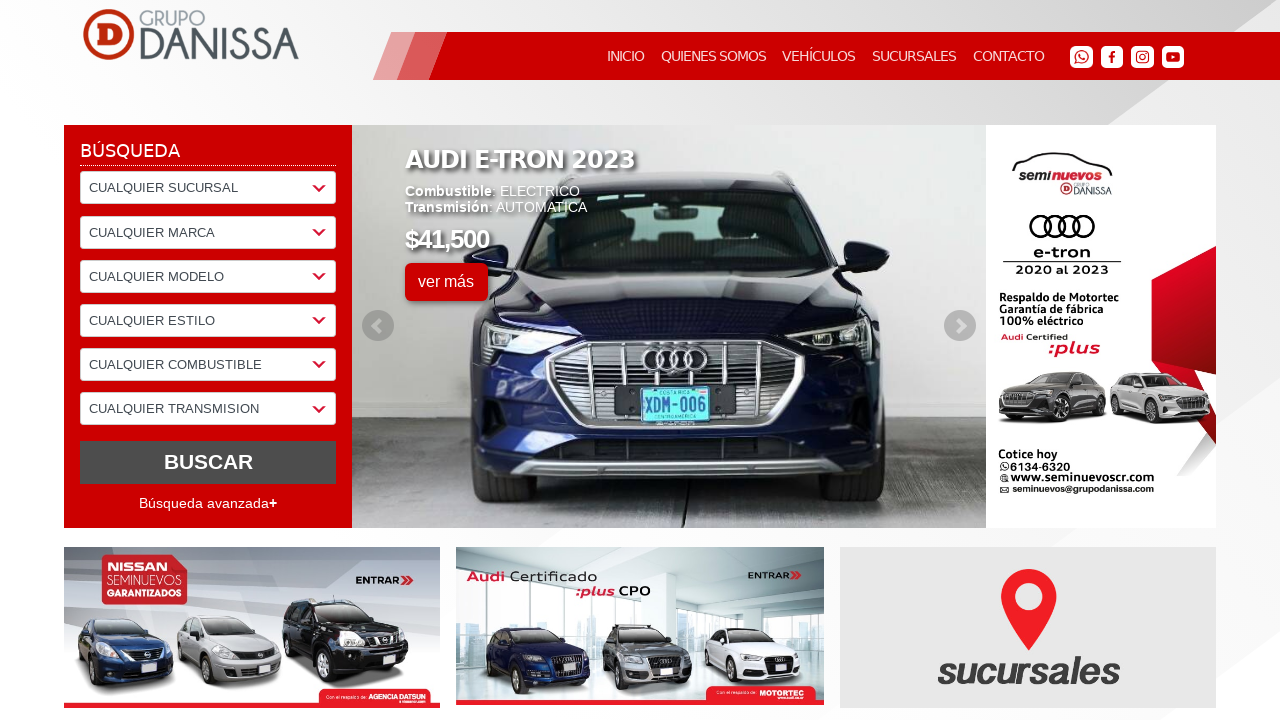

Waited for Nissan sponsor button to load
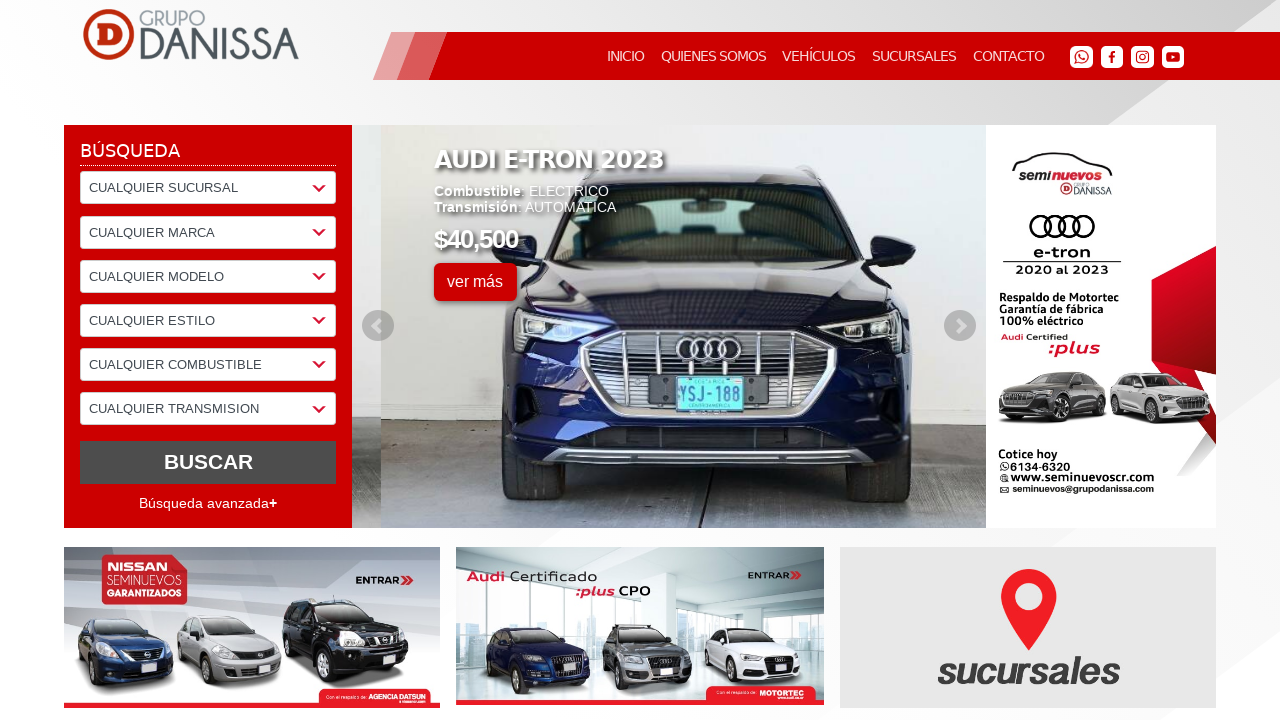

Clicked on Nissan sponsor button at (1029, 673) on .sponsor_nissan
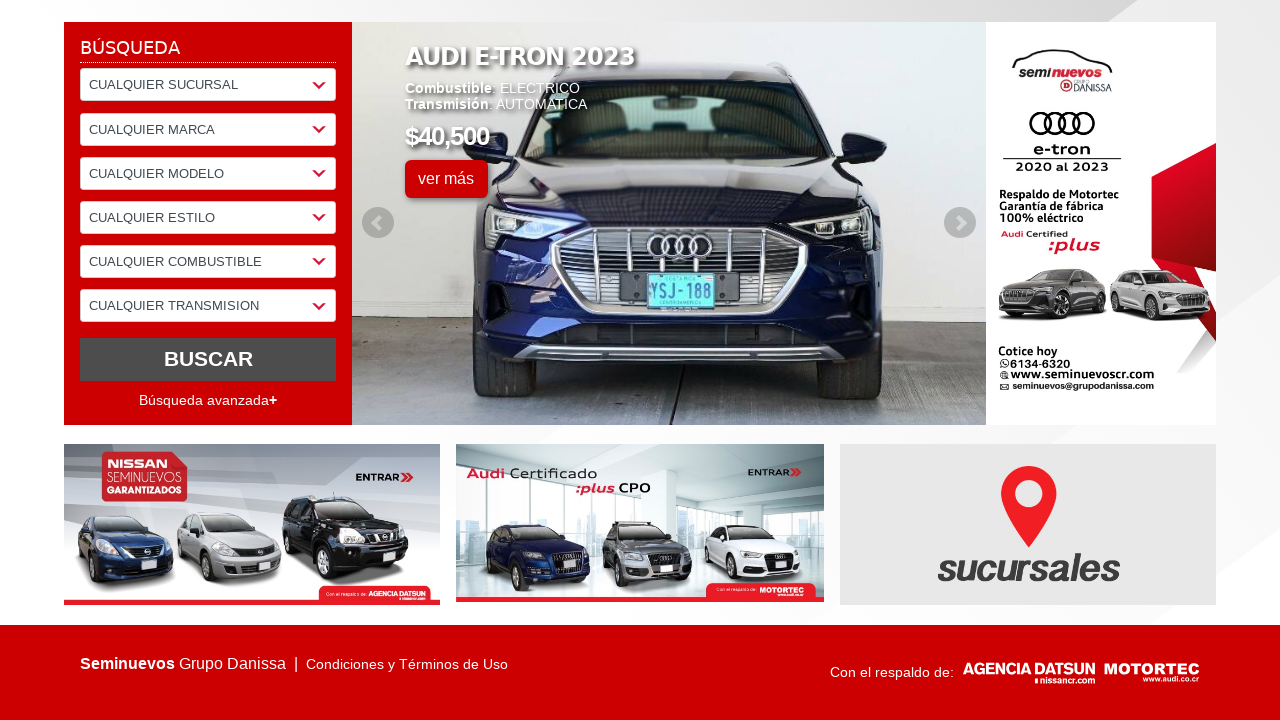

Waited 5 seconds for page to respond after Nissan click
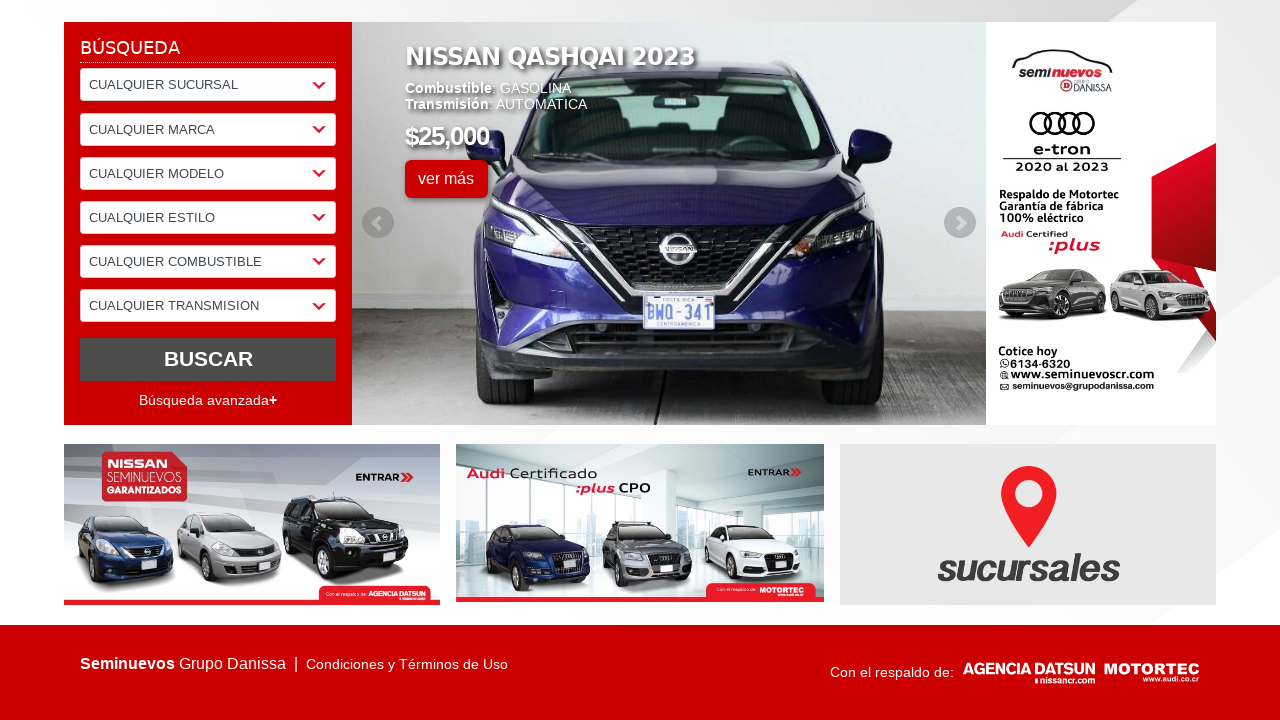

Waited for Audi sponsor button to load
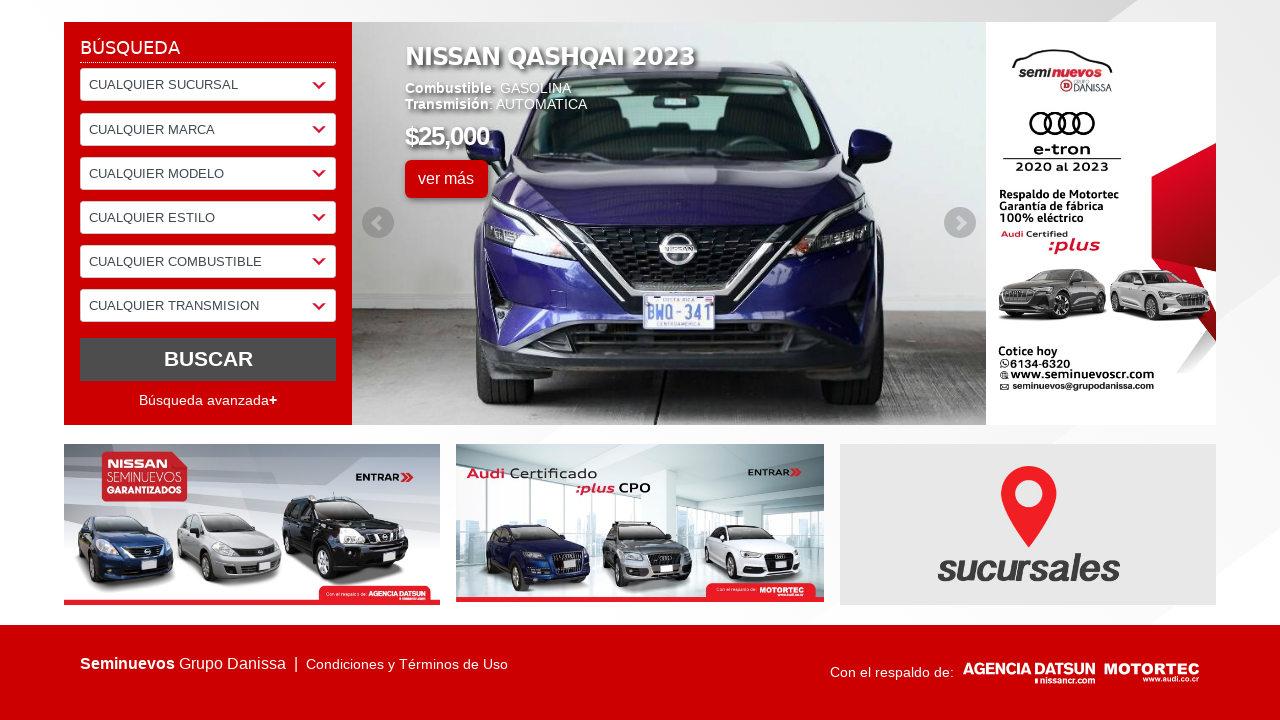

Clicked on Audi sponsor button at (1152, 673) on .sponsor_audi
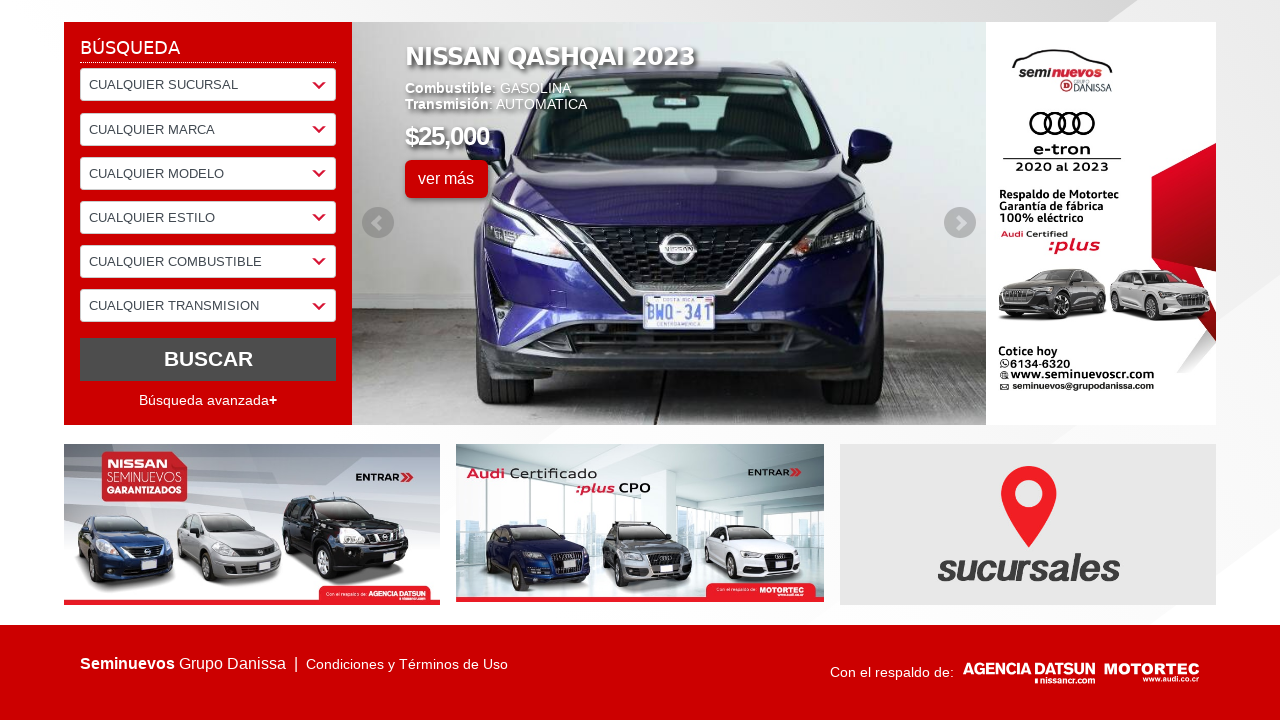

Waited 10 seconds for final page to load
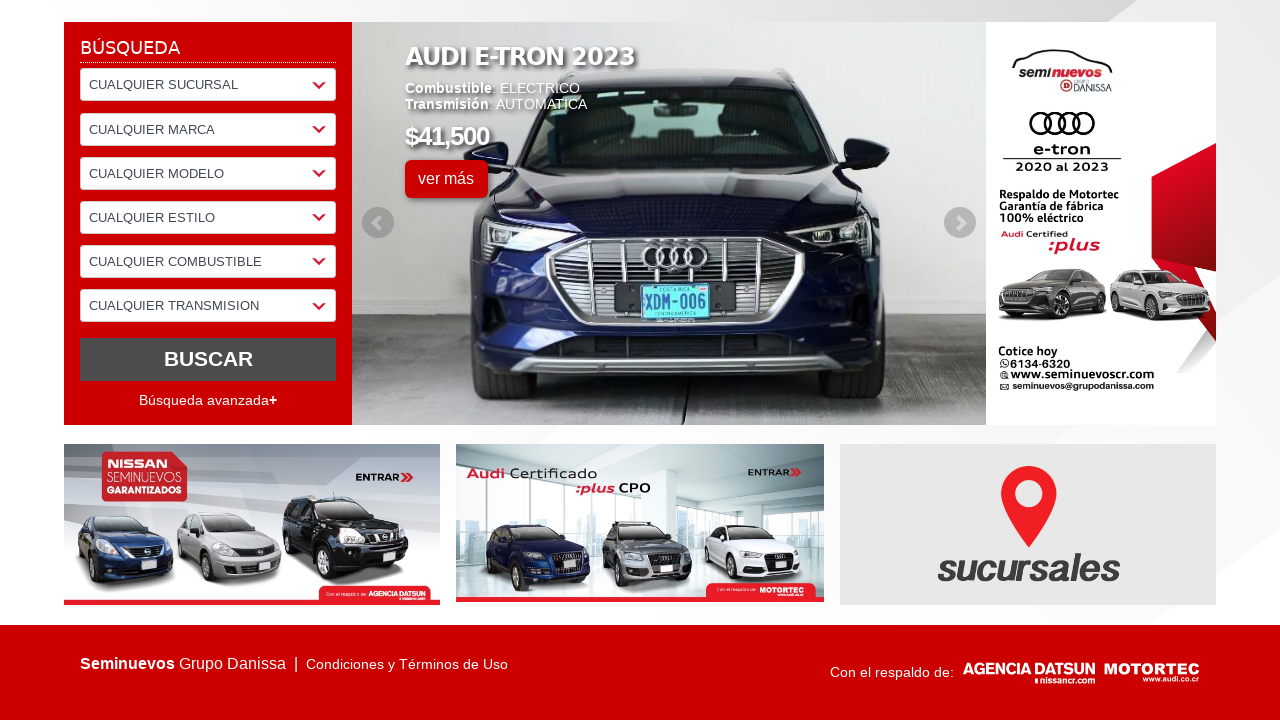

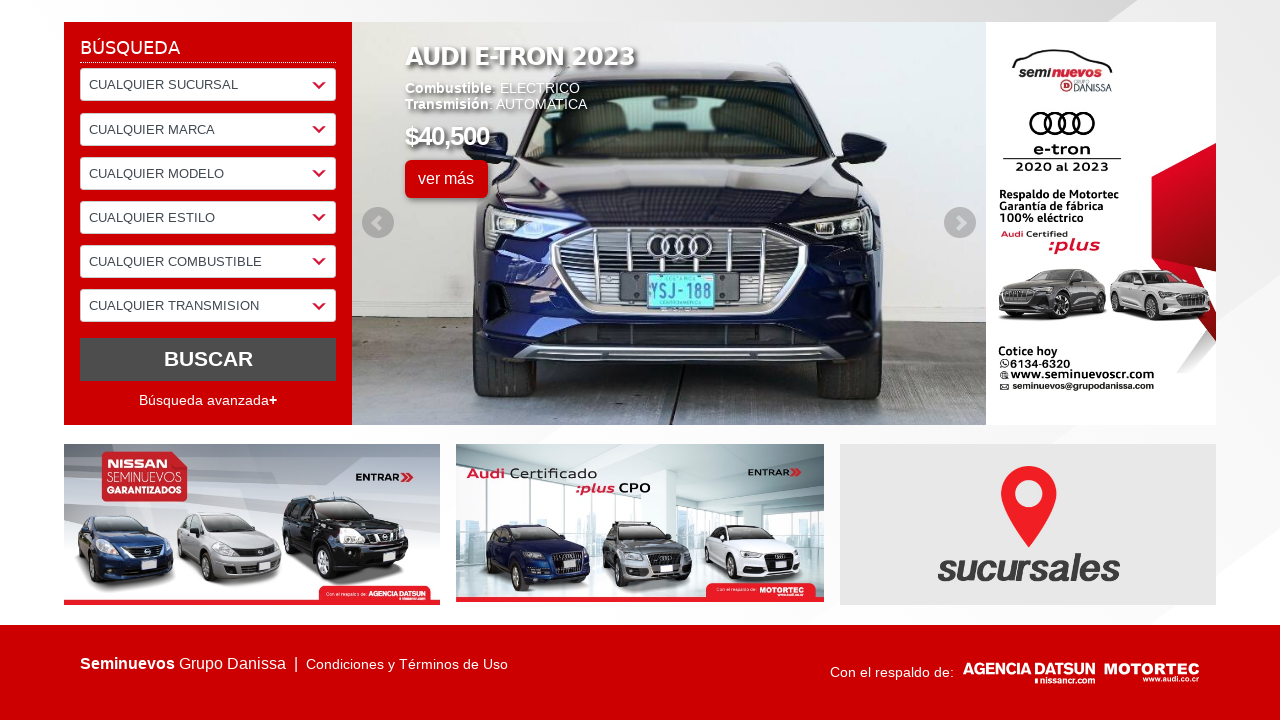